Navigates to Cydeo practice page, clicks on "Drag and Drop" link, and verifies that the Home link is displayed on the resulting page

Starting URL: https://practice.cydeo.com/

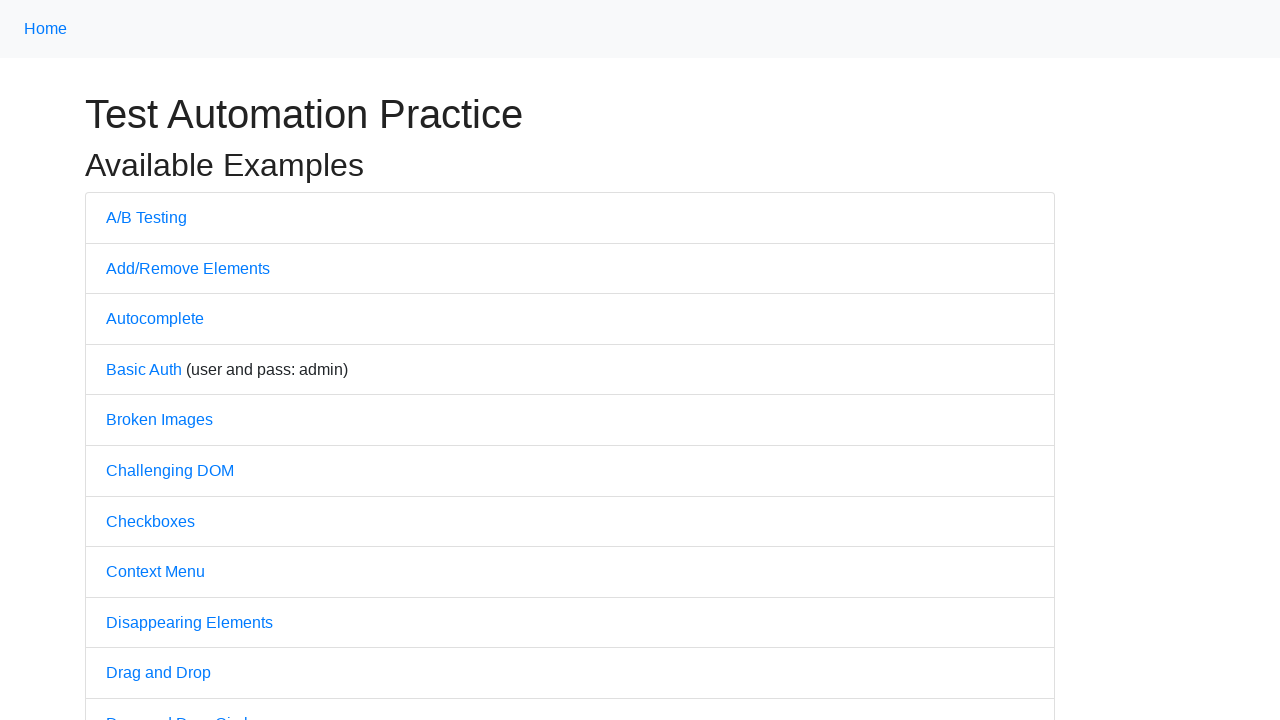

Navigated to Cydeo practice page
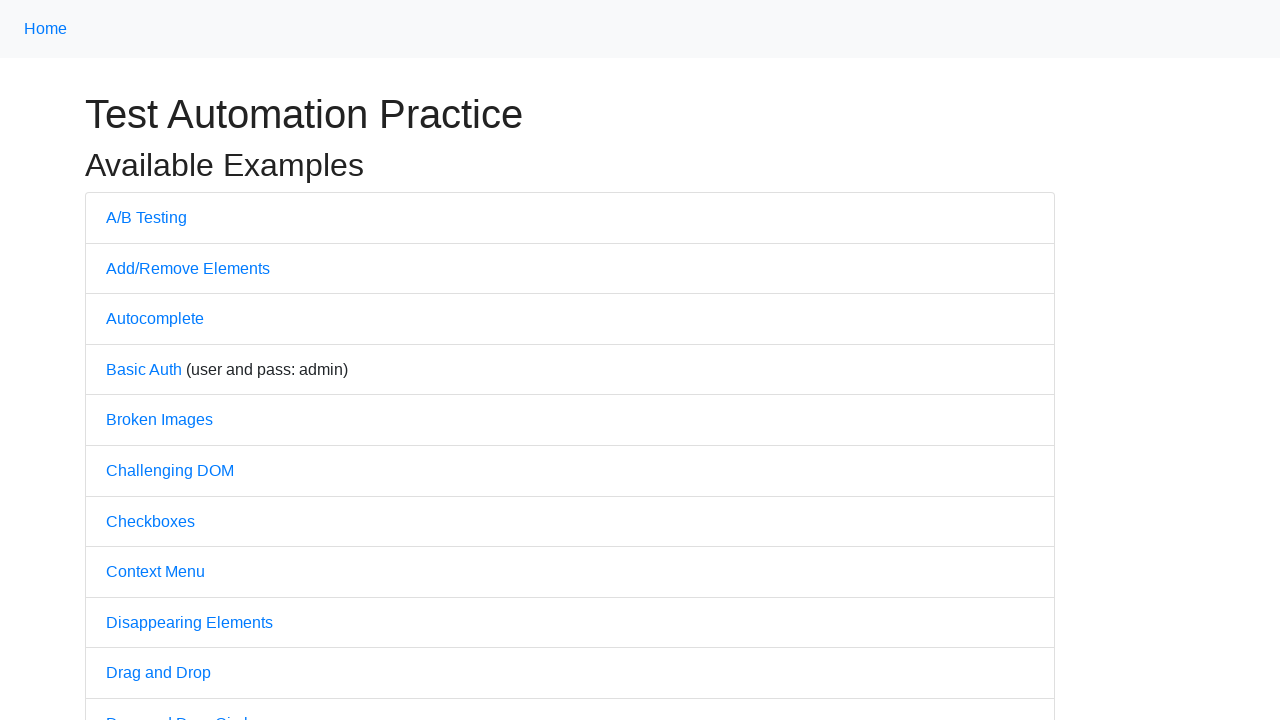

Clicked on 'Drag and Drop' link at (158, 673) on xpath=//a[text()='Drag and Drop']
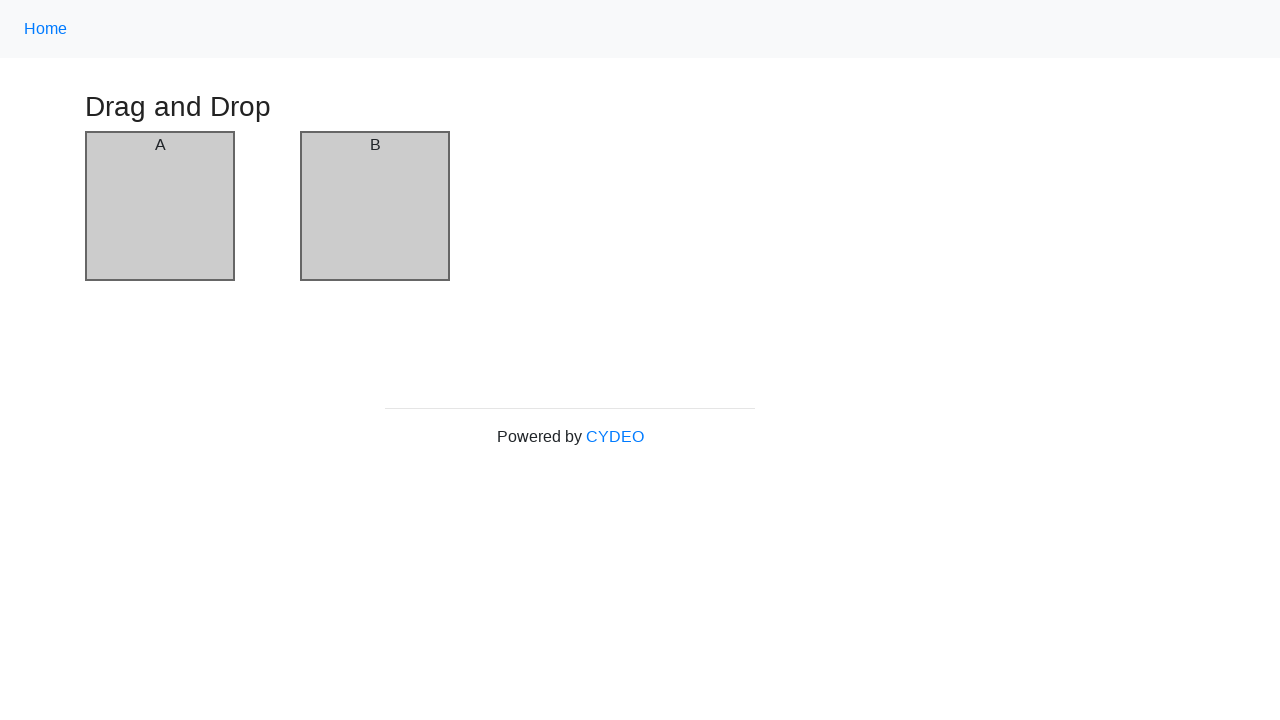

Located Home link element
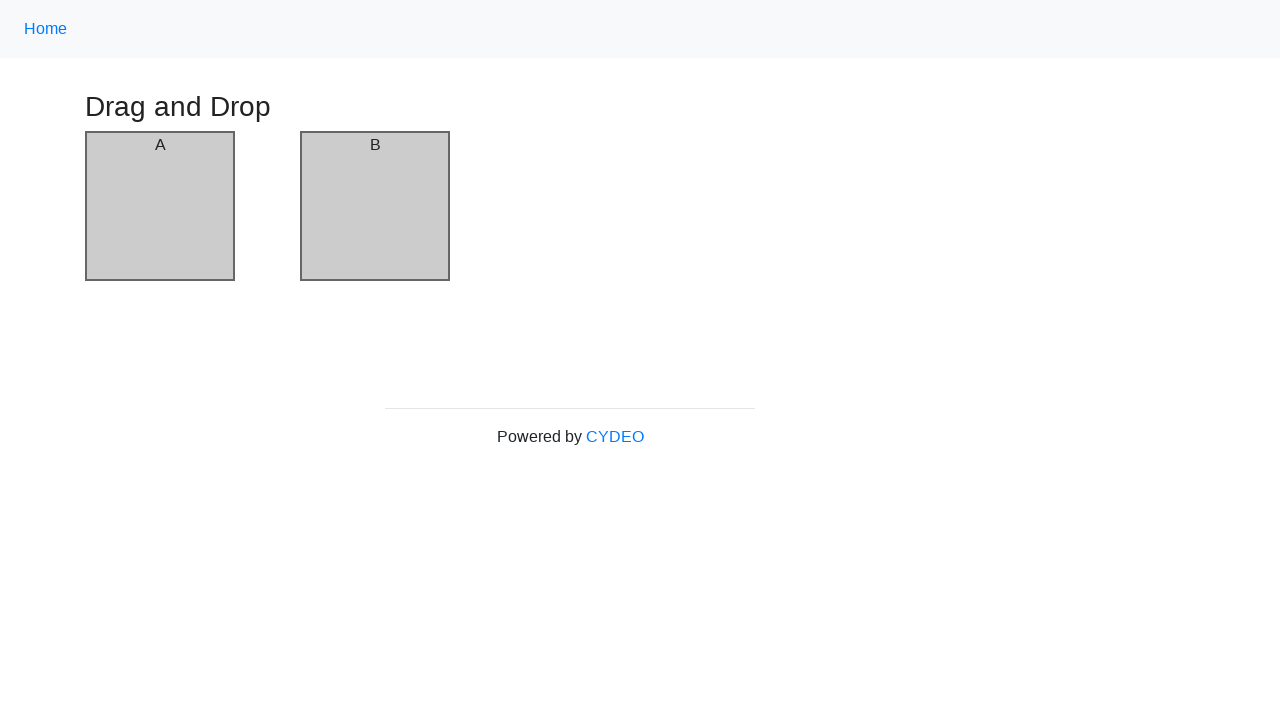

Verified that Home link is displayed
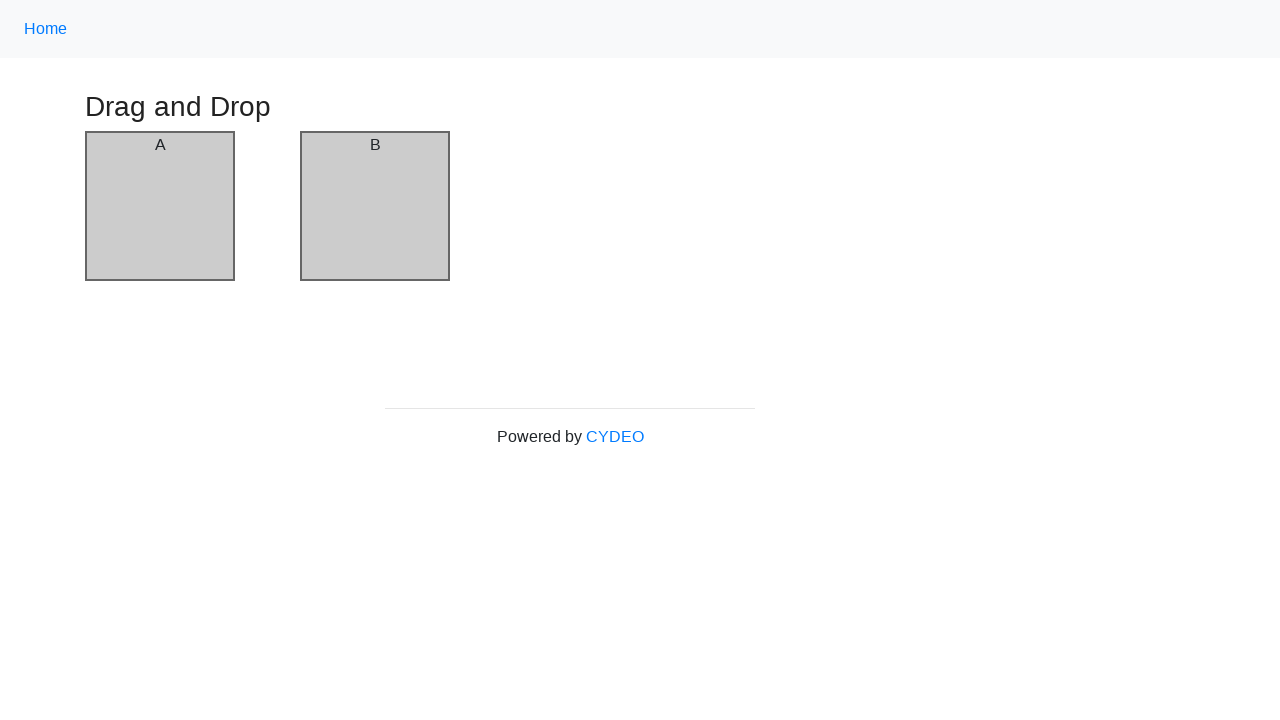

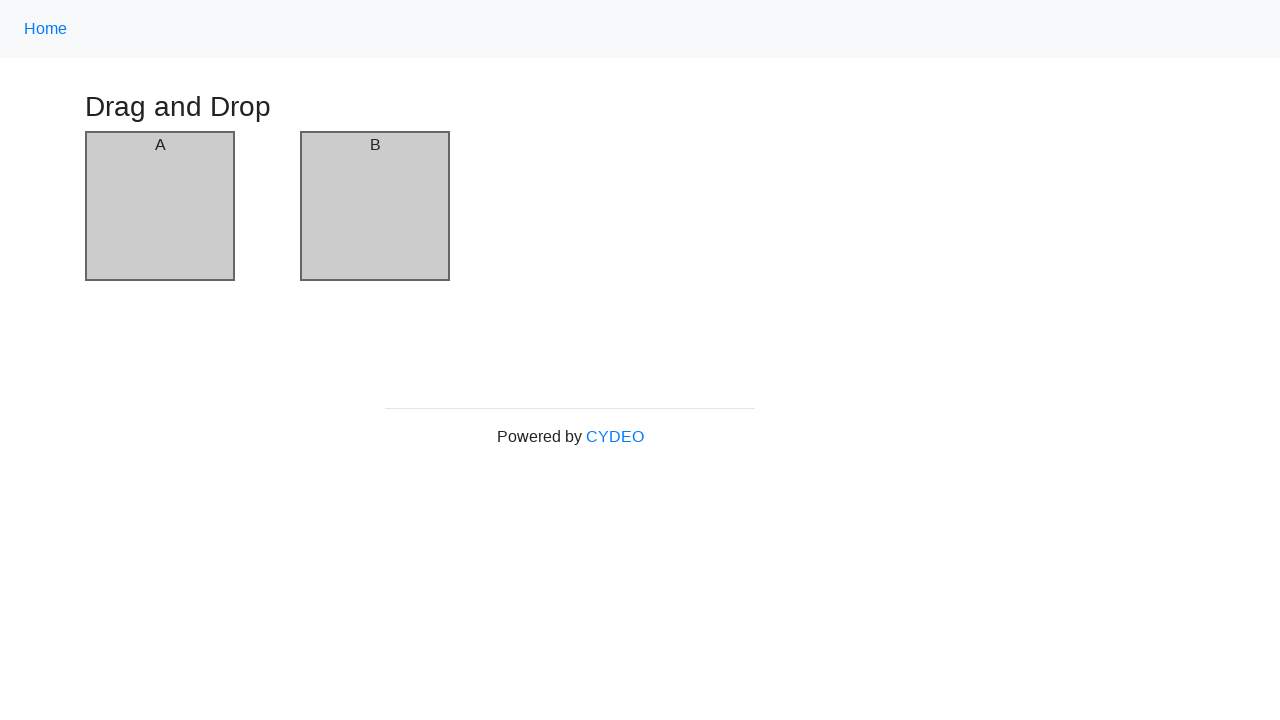